Navigates to the NextBase CRM login page and verifies the page title is displayed correctly

Starting URL: https://login1.nextbasecrm.com/

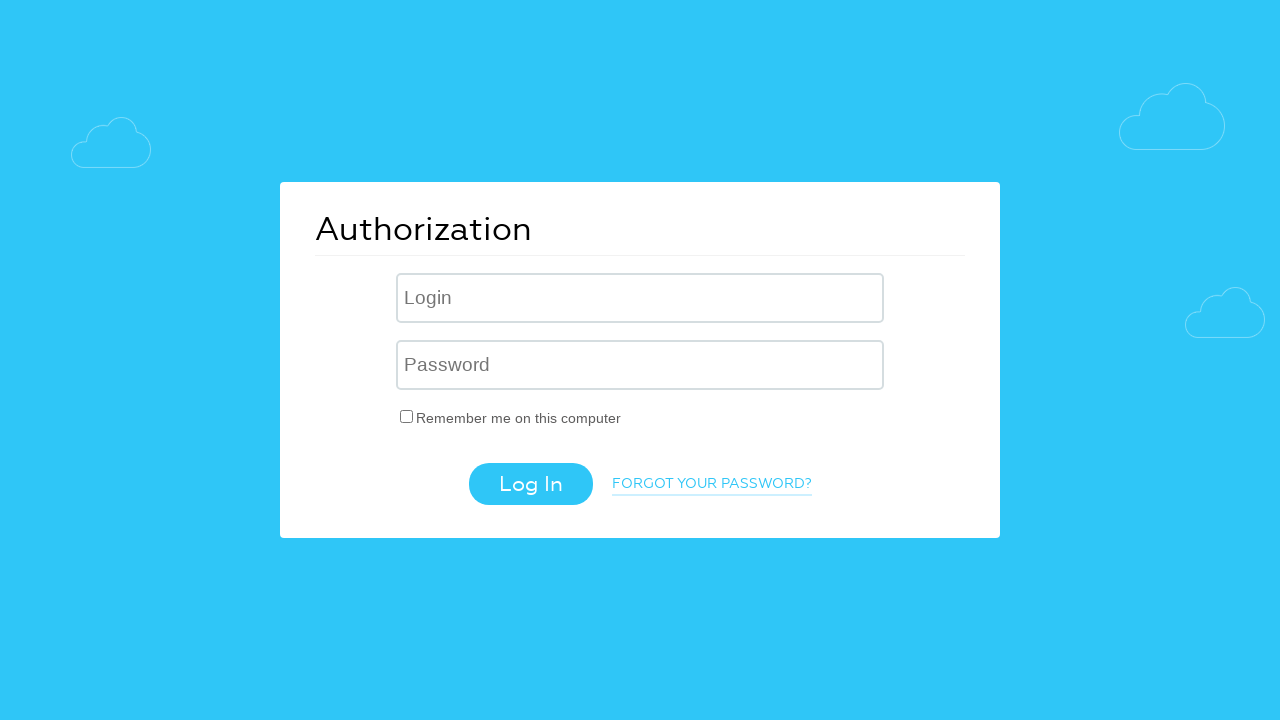

Navigated to NextBase CRM login page at https://login1.nextbasecrm.com/
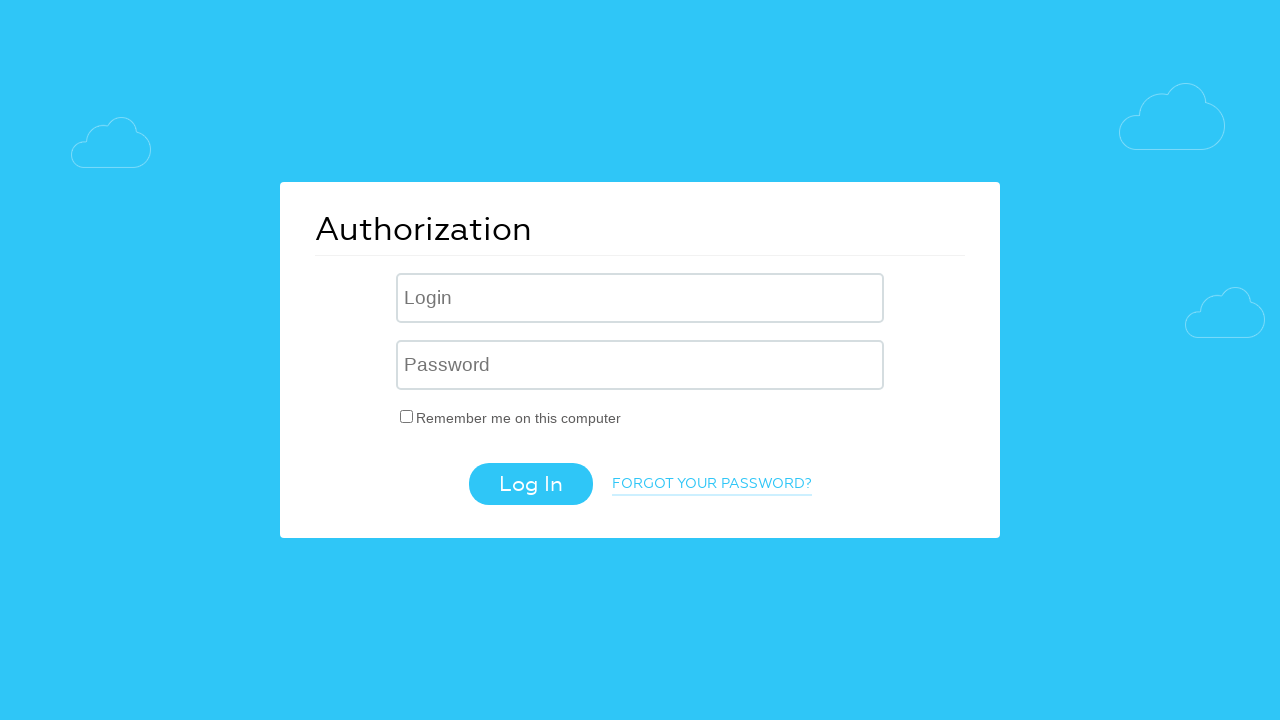

Waited for page to reach domcontentloaded state
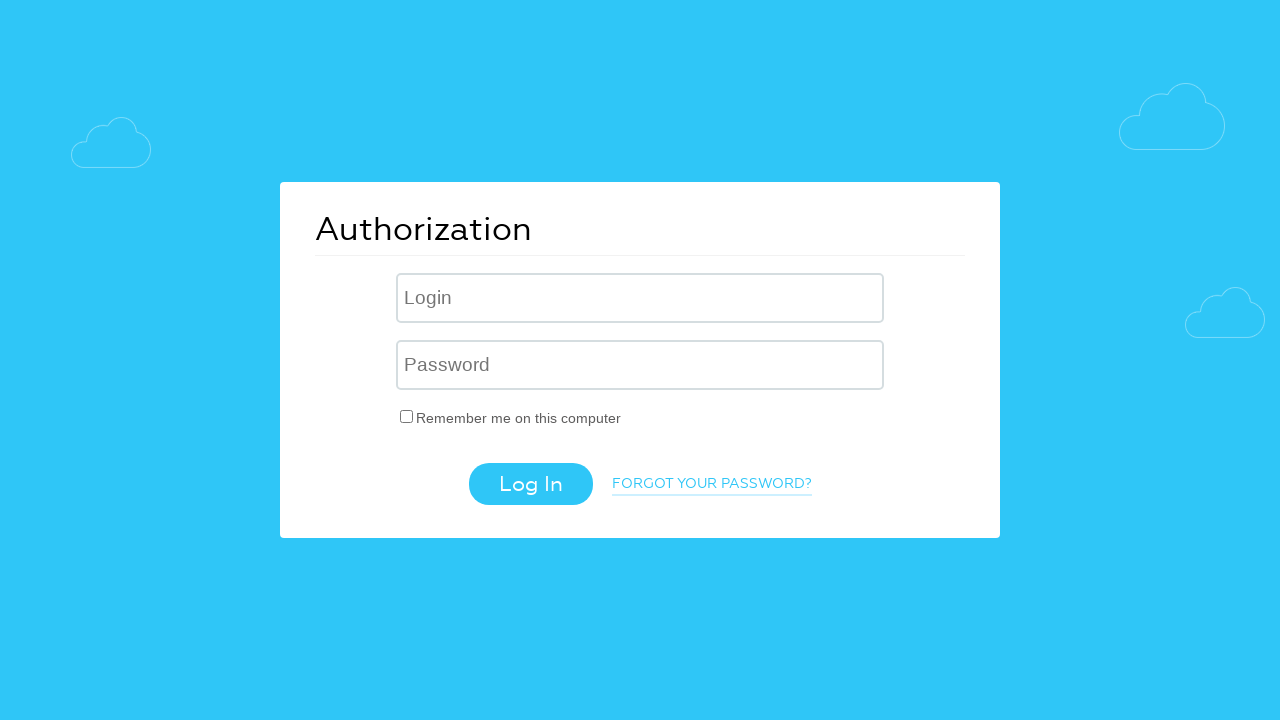

Verified page title is displayed correctly - page loaded successfully
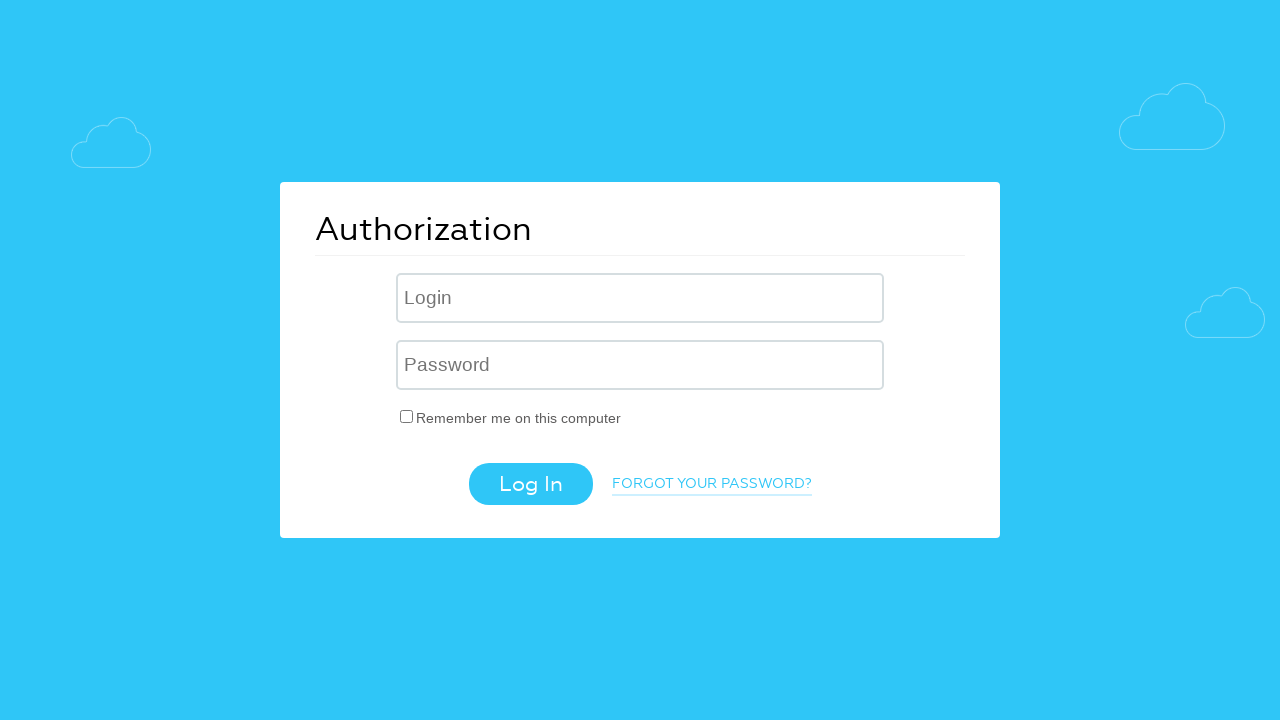

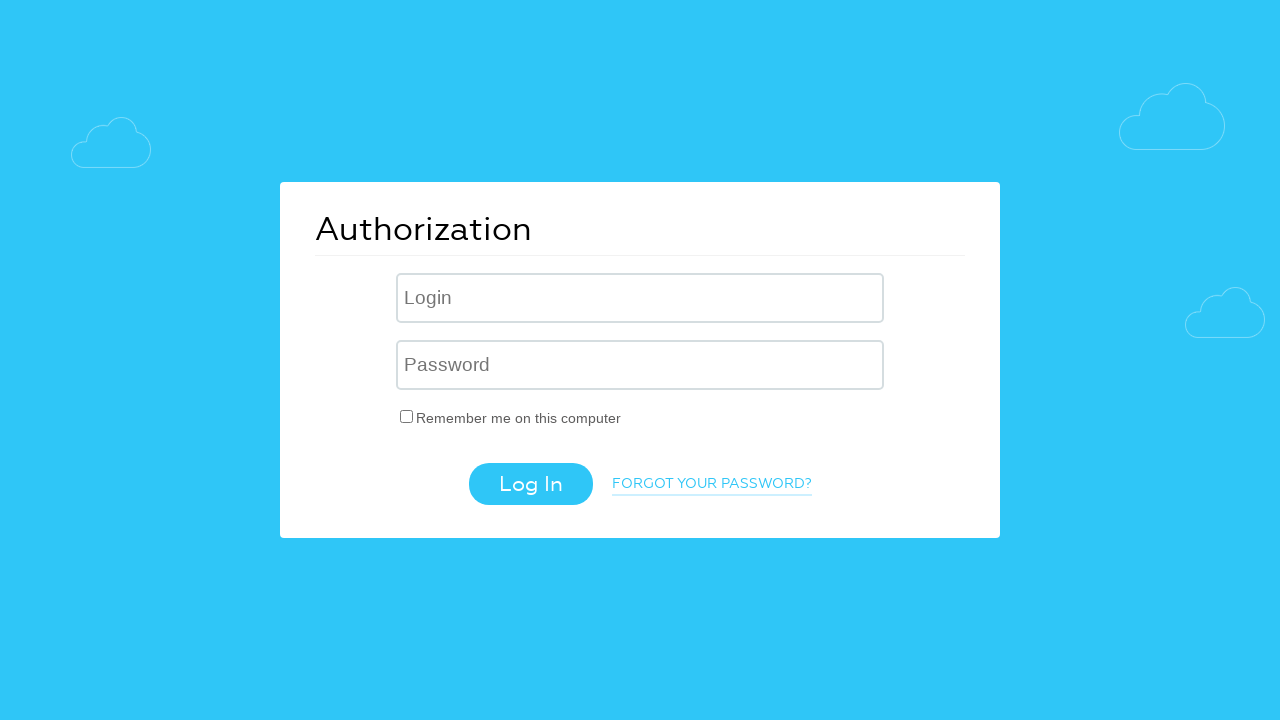